Navigates to a Brazilian real estate fund page and verifies that specific data elements are displayed on the page

Starting URL: https://statusinvest.com.br/fundos-imobiliarios/knri11

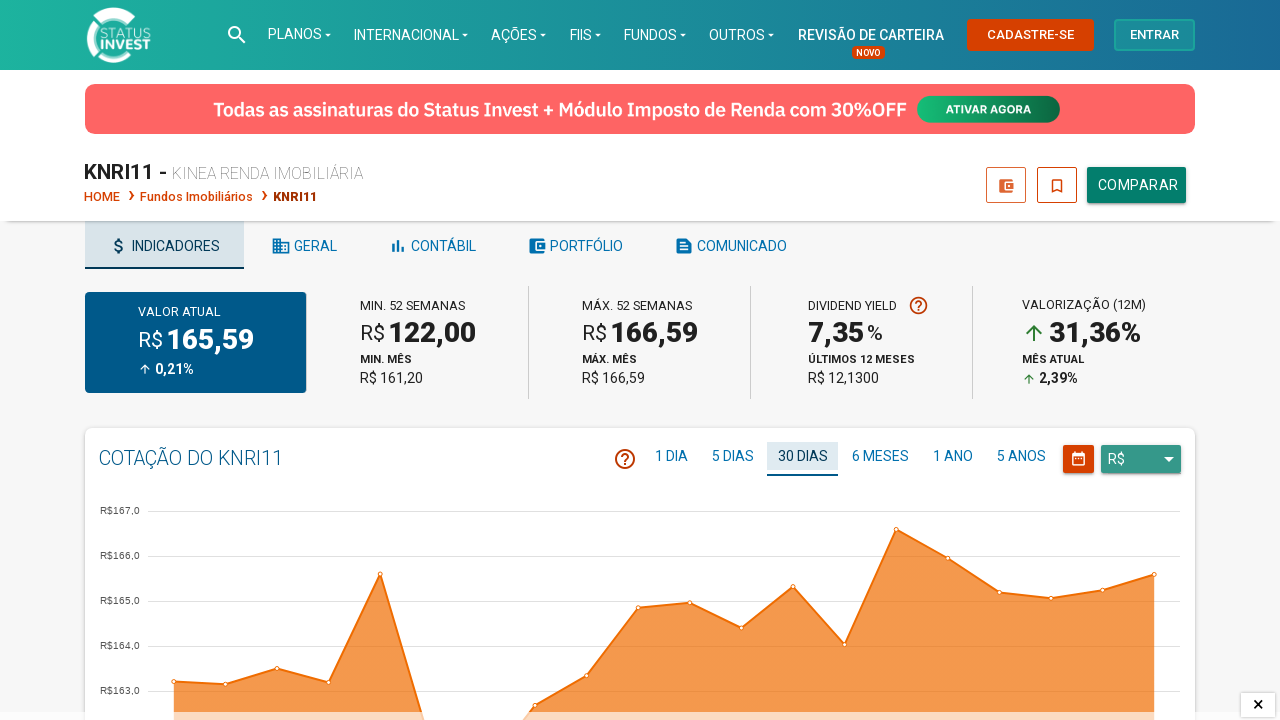

Waited for table data element to load on Brazilian real estate fund page
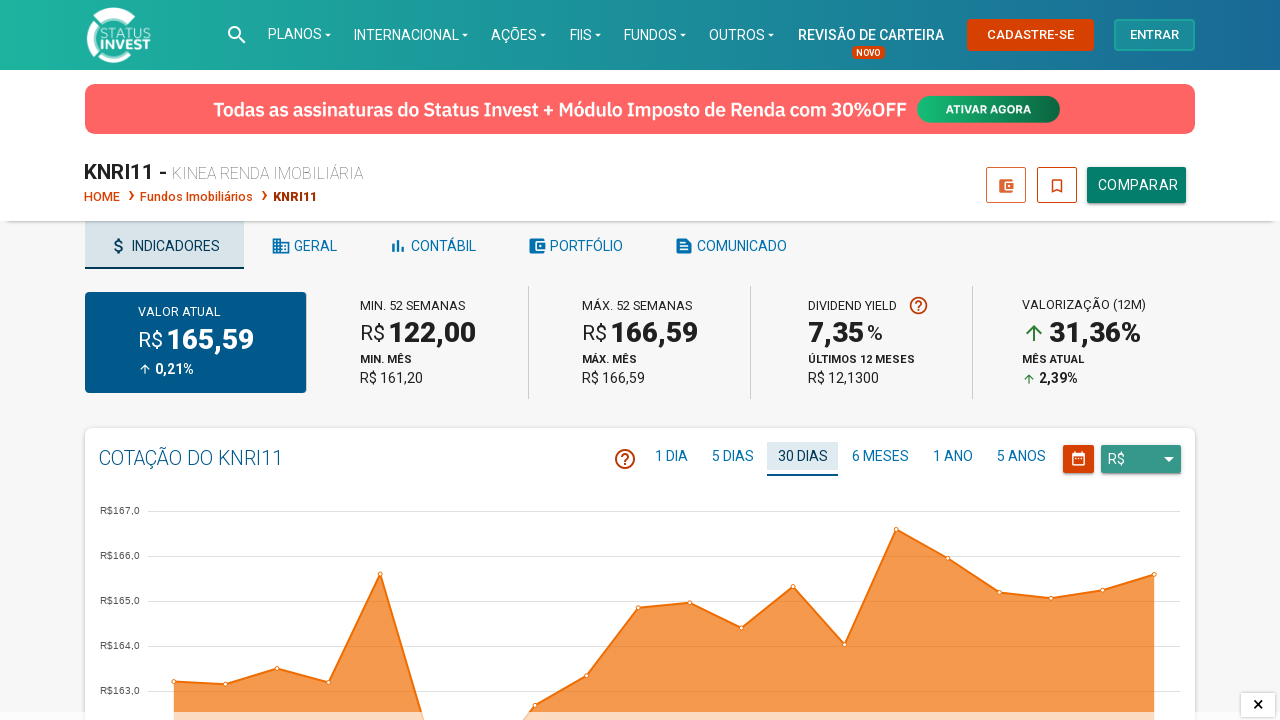

Verified contract number element is present on the page
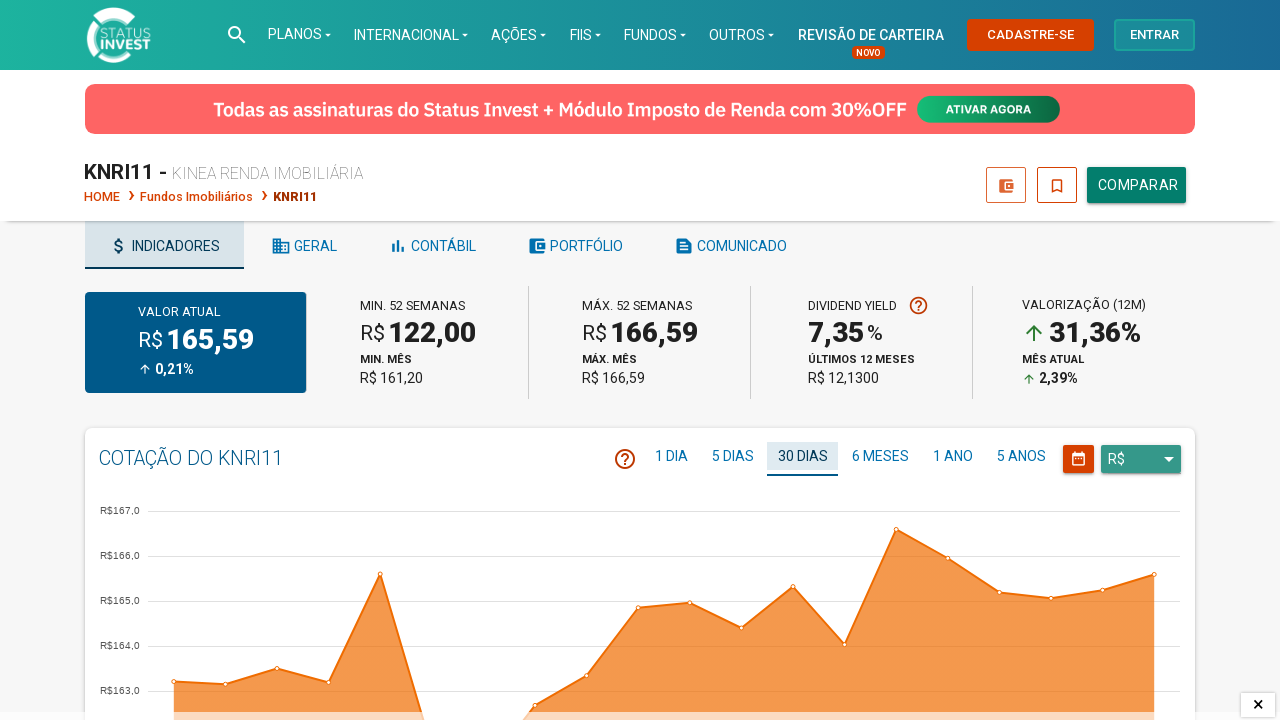

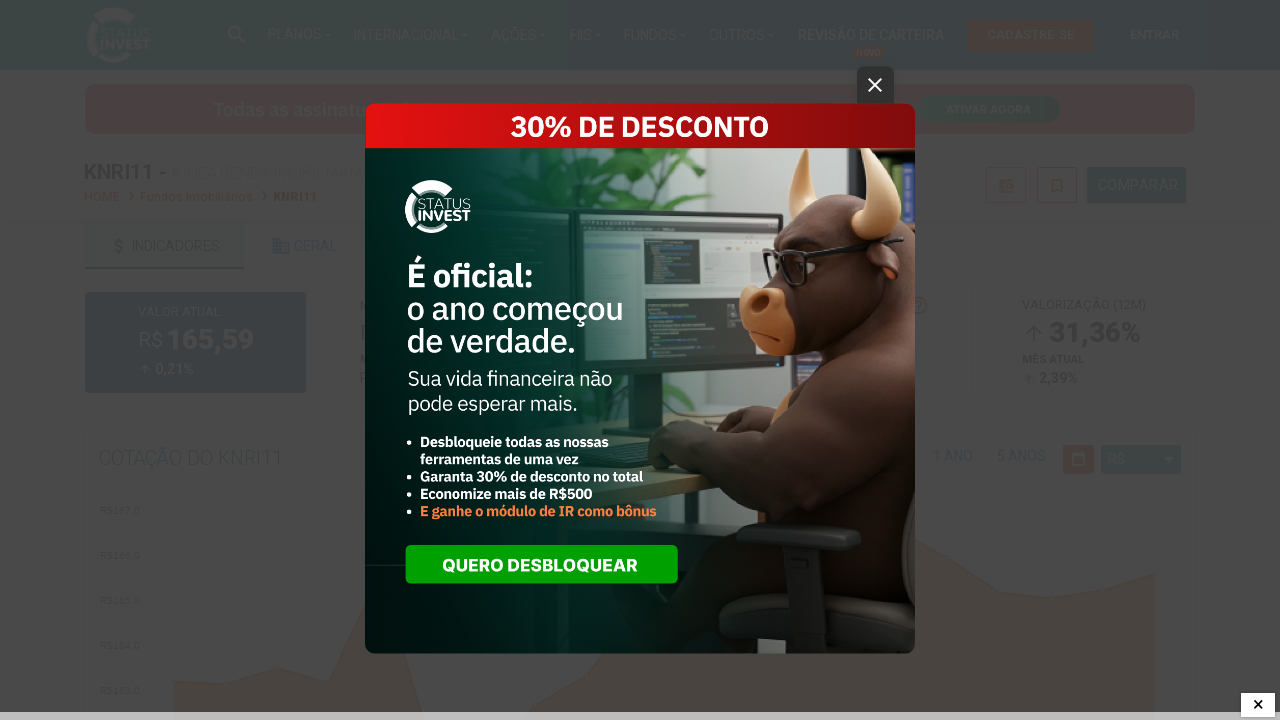